Tests right-click (context click) functionality on DemoQA by navigating to the Buttons page and performing a right-click action to verify the expected message appears.

Starting URL: https://demoqa.com/

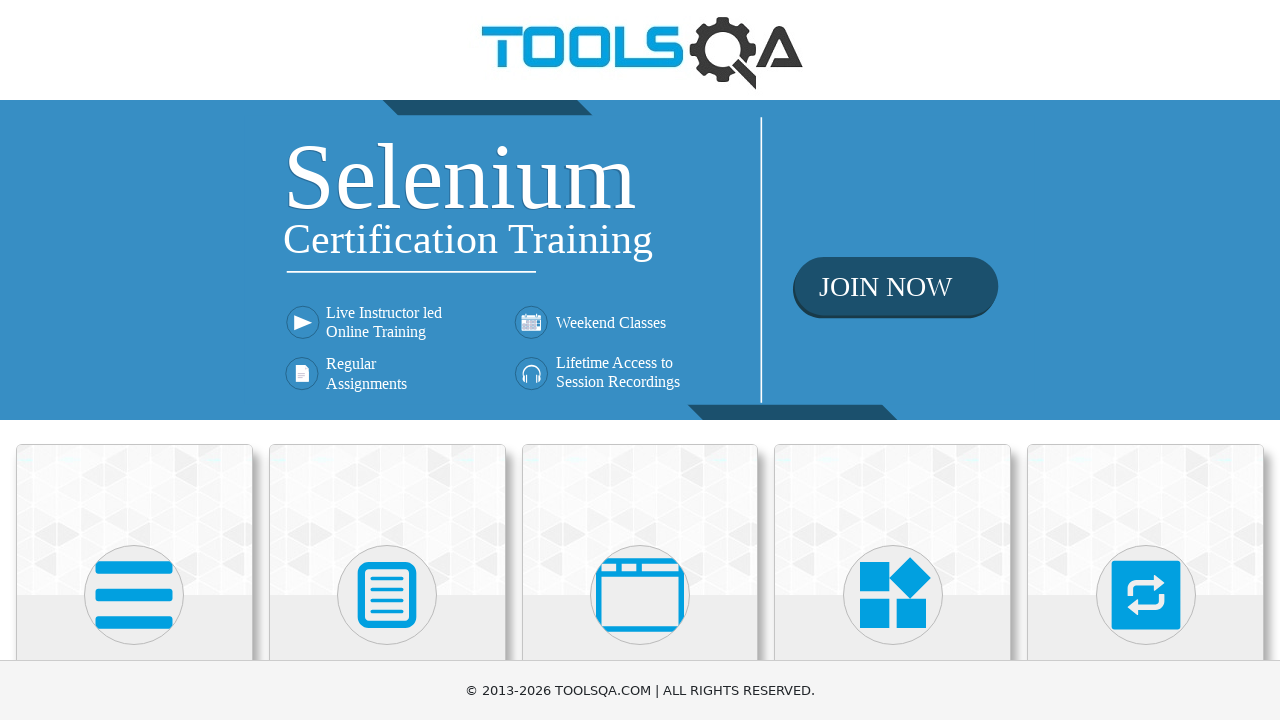

Clicked on Elements section at (134, 360) on xpath=//h5[text()='Elements']
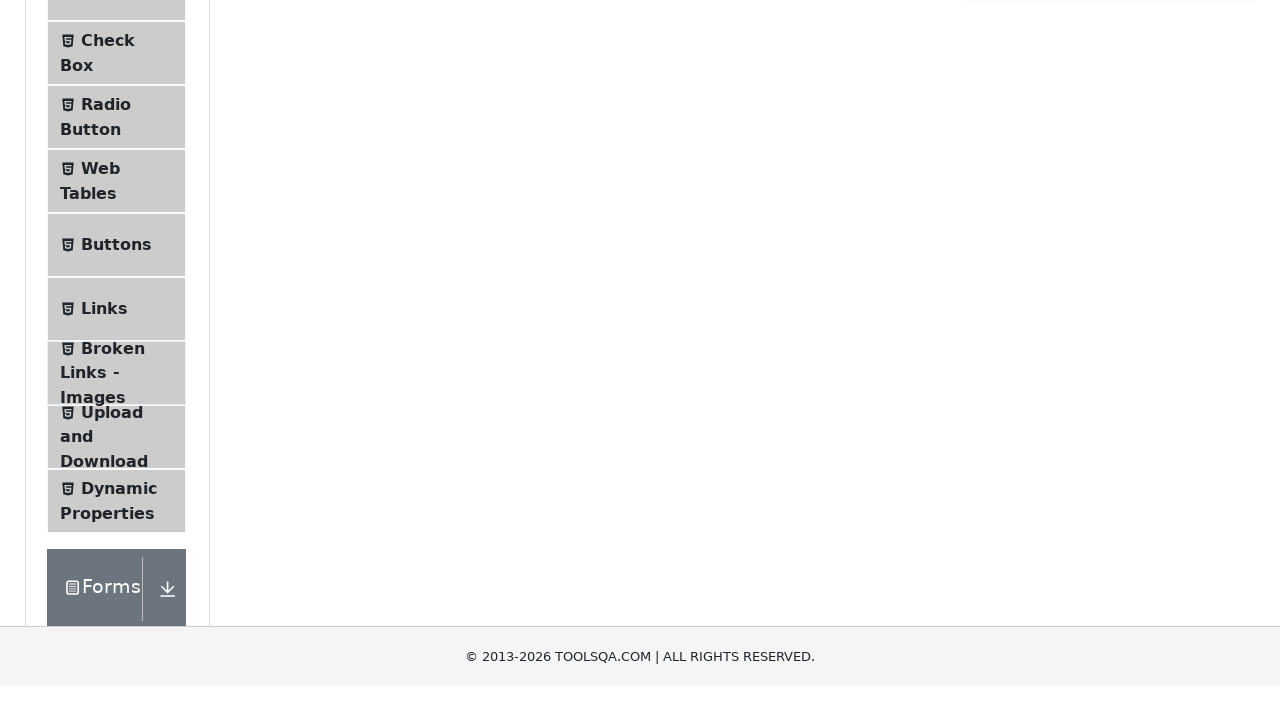

Clicked on Buttons menu item at (116, 517) on xpath=//span[@class='text' and text()='Buttons']
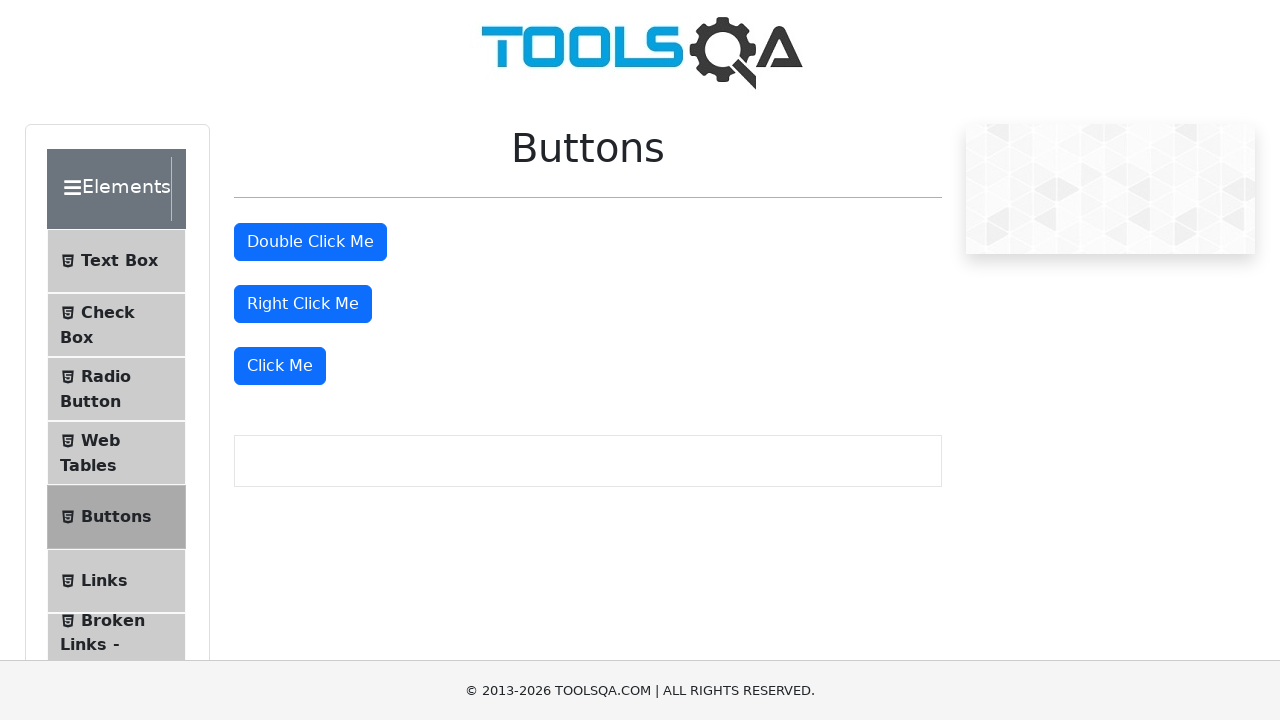

Performed right-click on the button element at (303, 304) on #rightClickBtn
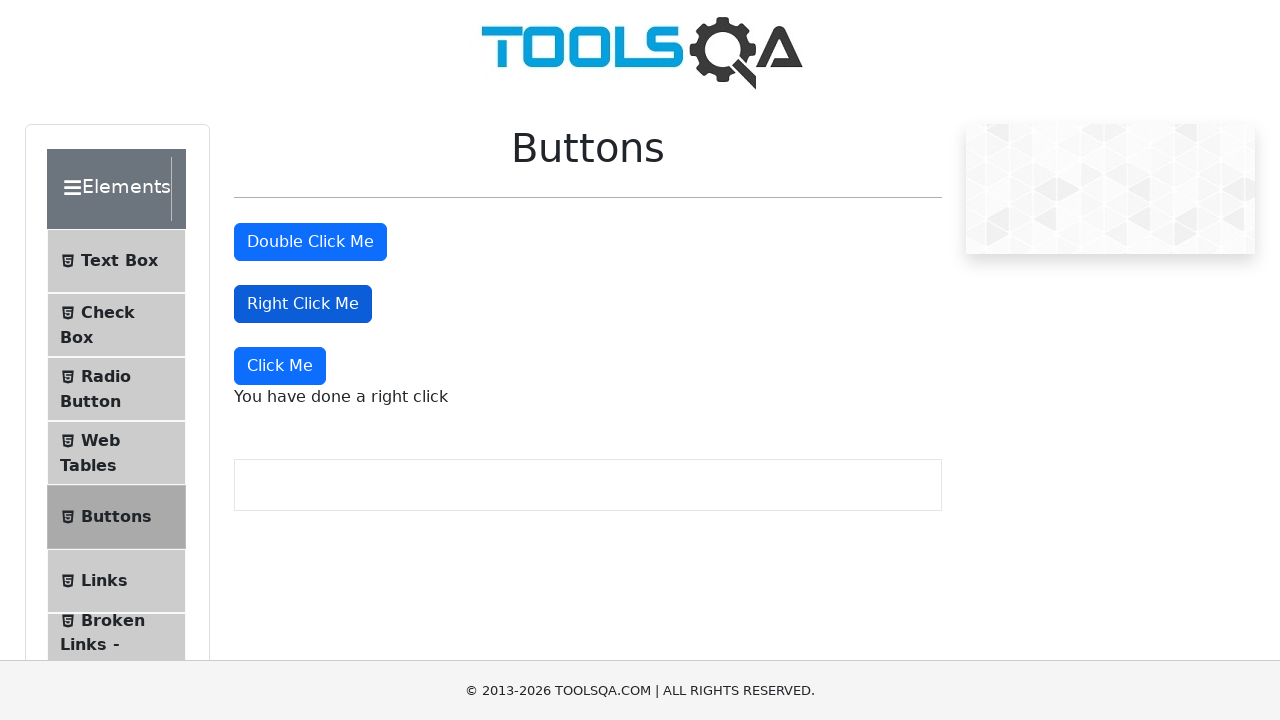

Verified right-click message appeared
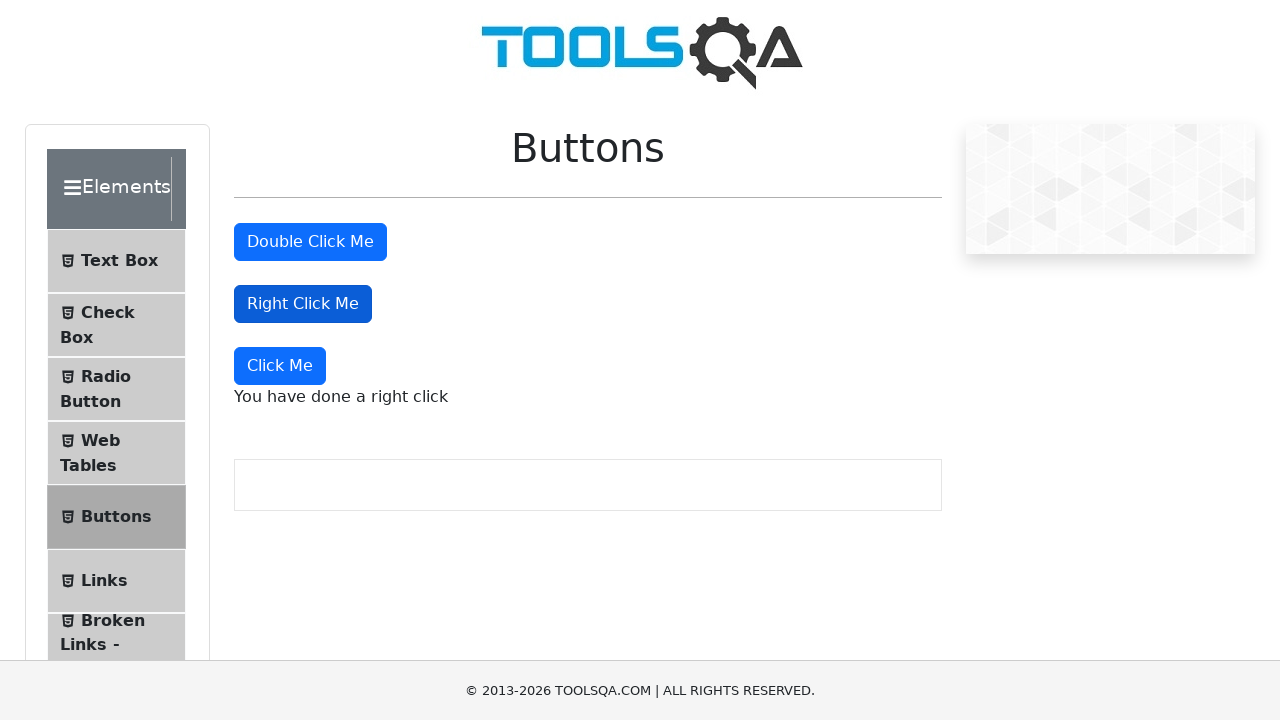

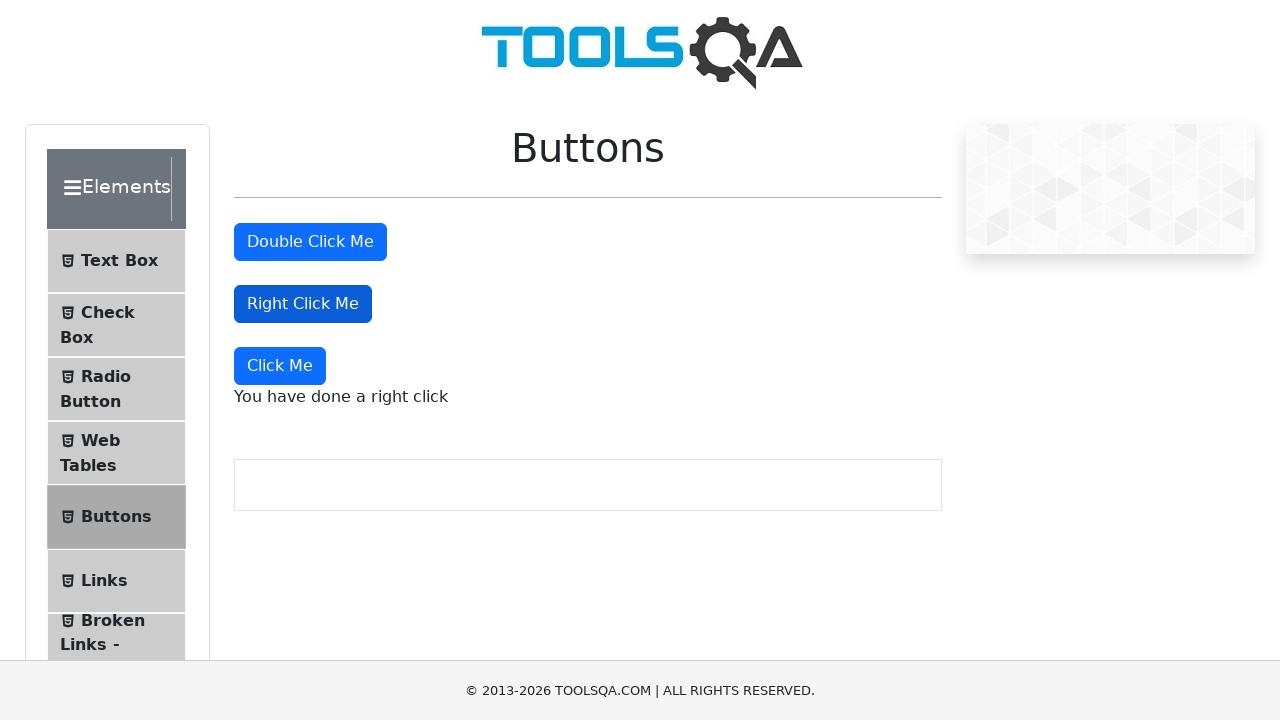